Tests confirm dialog by clicking button and dismissing the confirmation to verify "Cancel" result message

Starting URL: https://demoqa.com/alerts

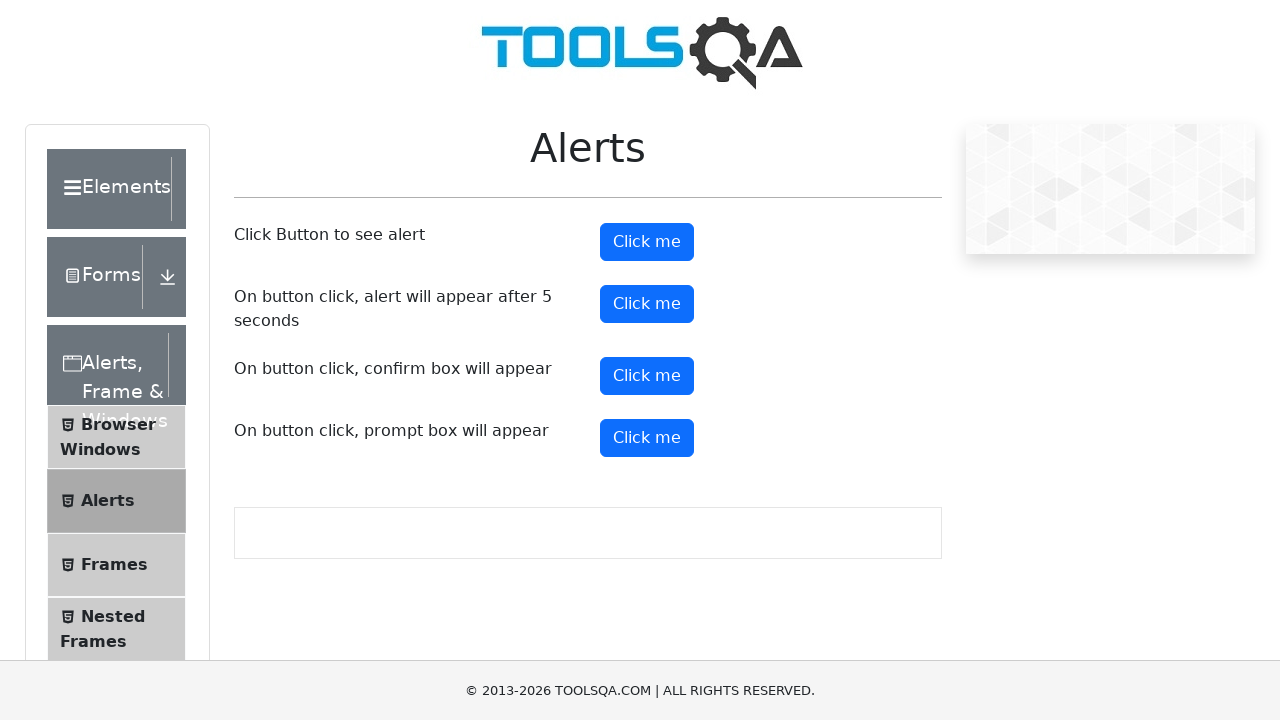

Set up dialog handler to dismiss confirmation dialogs
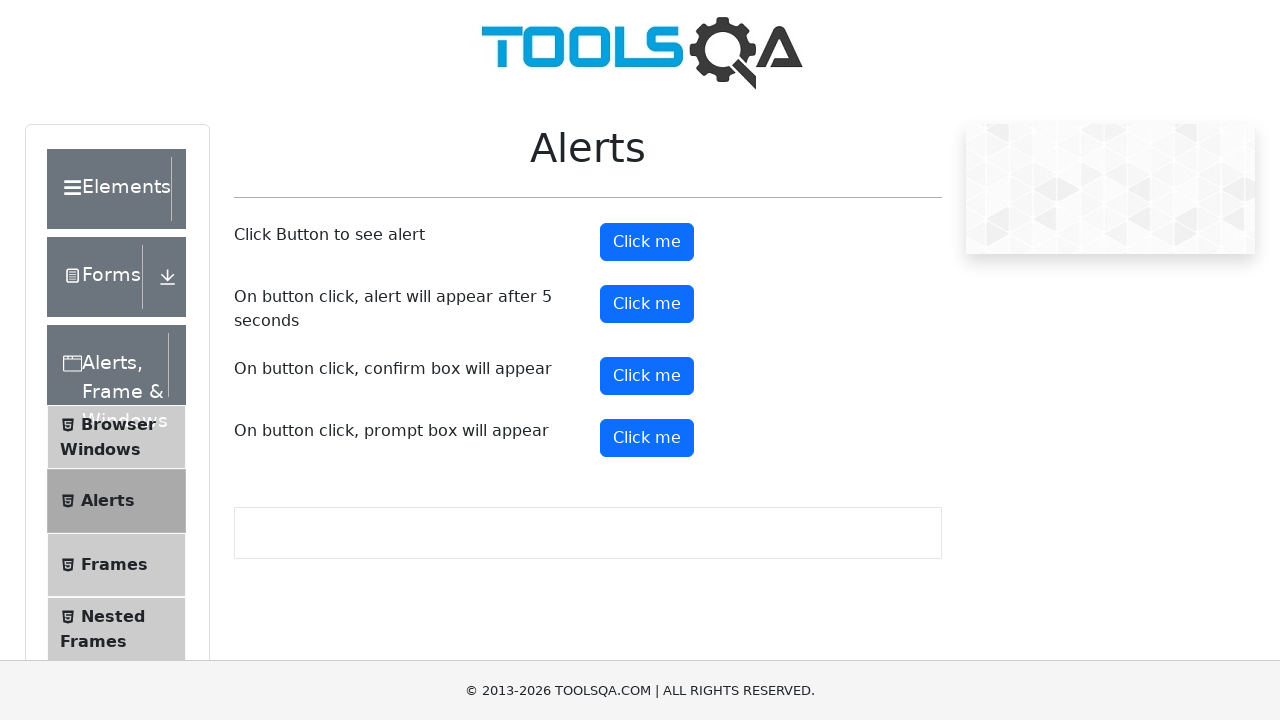

Clicked confirm button to trigger confirmation dialog at (647, 376) on #confirmButton
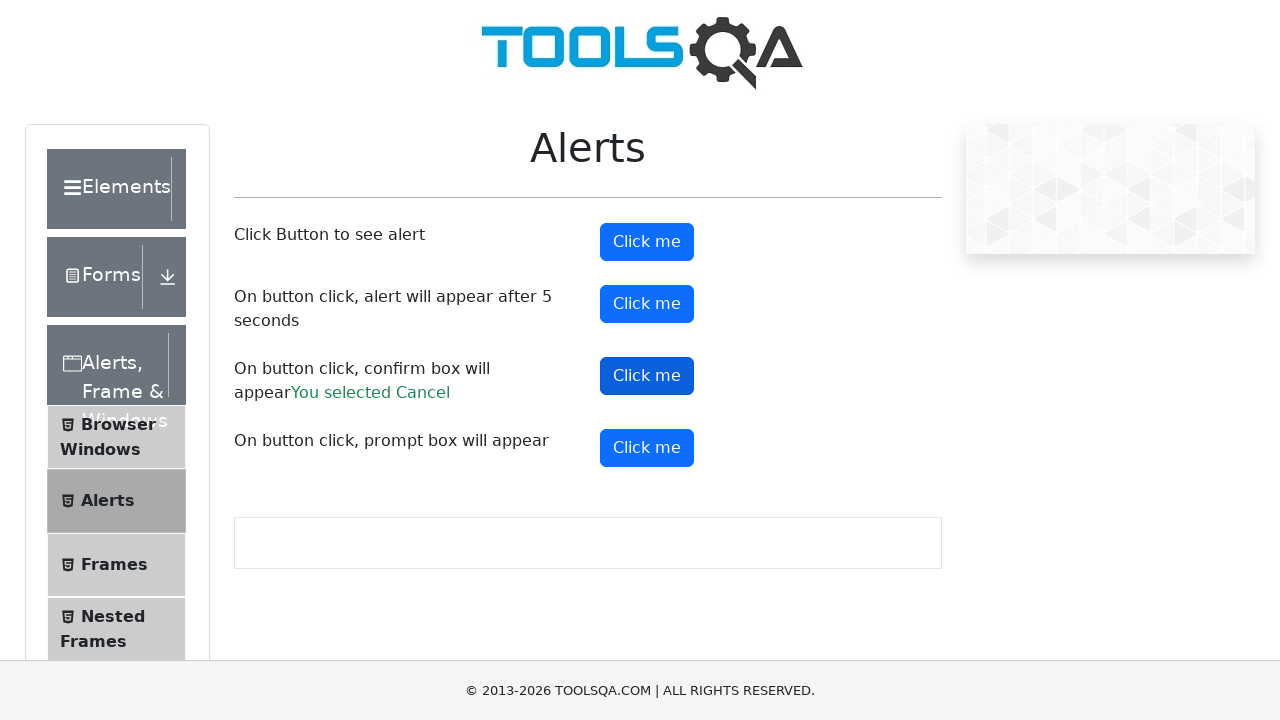

Confirmation result message appeared
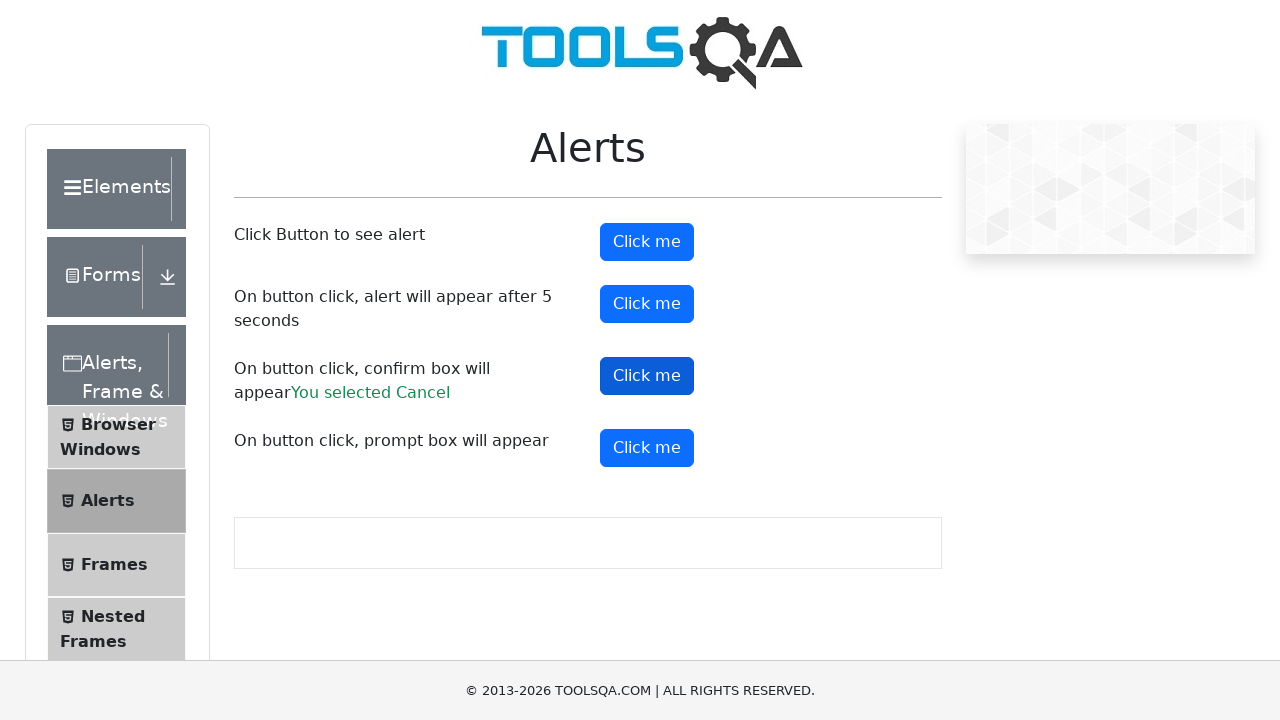

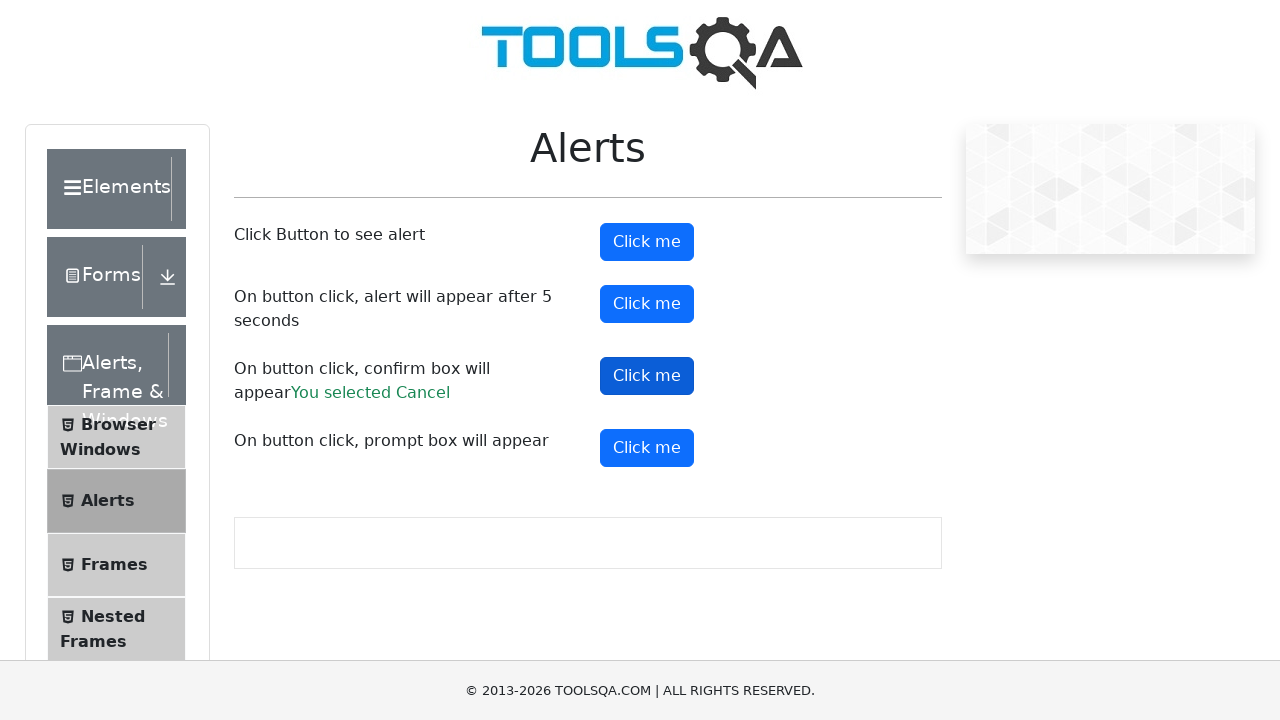